Tests a todo application by checking multiple checkbox items, adding new todo items to the list, and verifying that added items appear correctly

Starting URL: https://lambdatest.github.io/sample-todo-app/

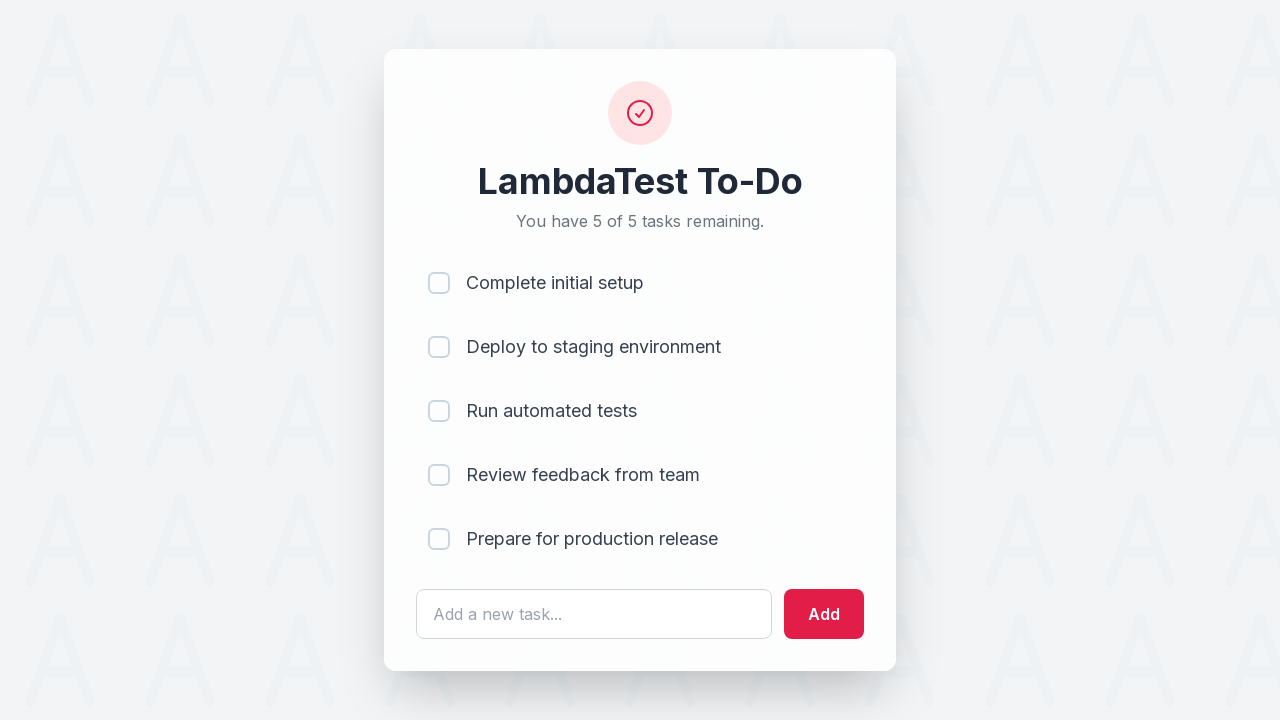

Checked first todo item (li1) at (439, 283) on input[name='li1']
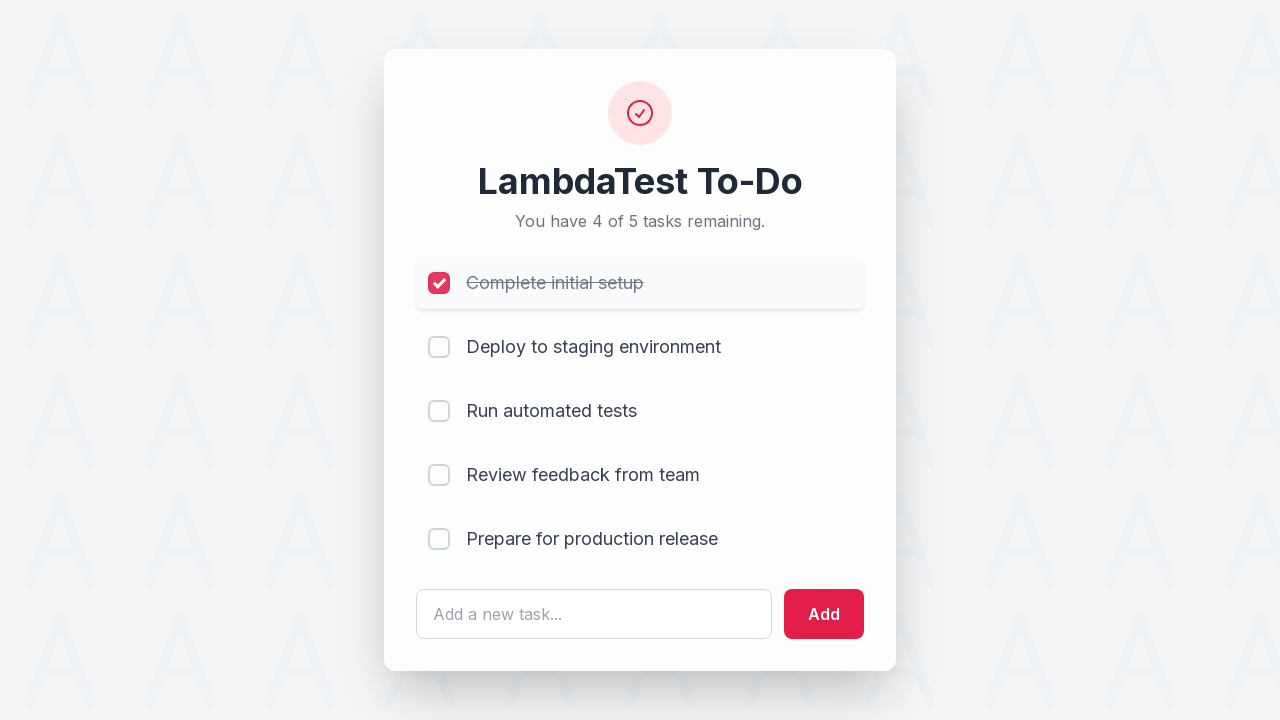

Checked second todo item (li2) at (439, 347) on input[name='li2']
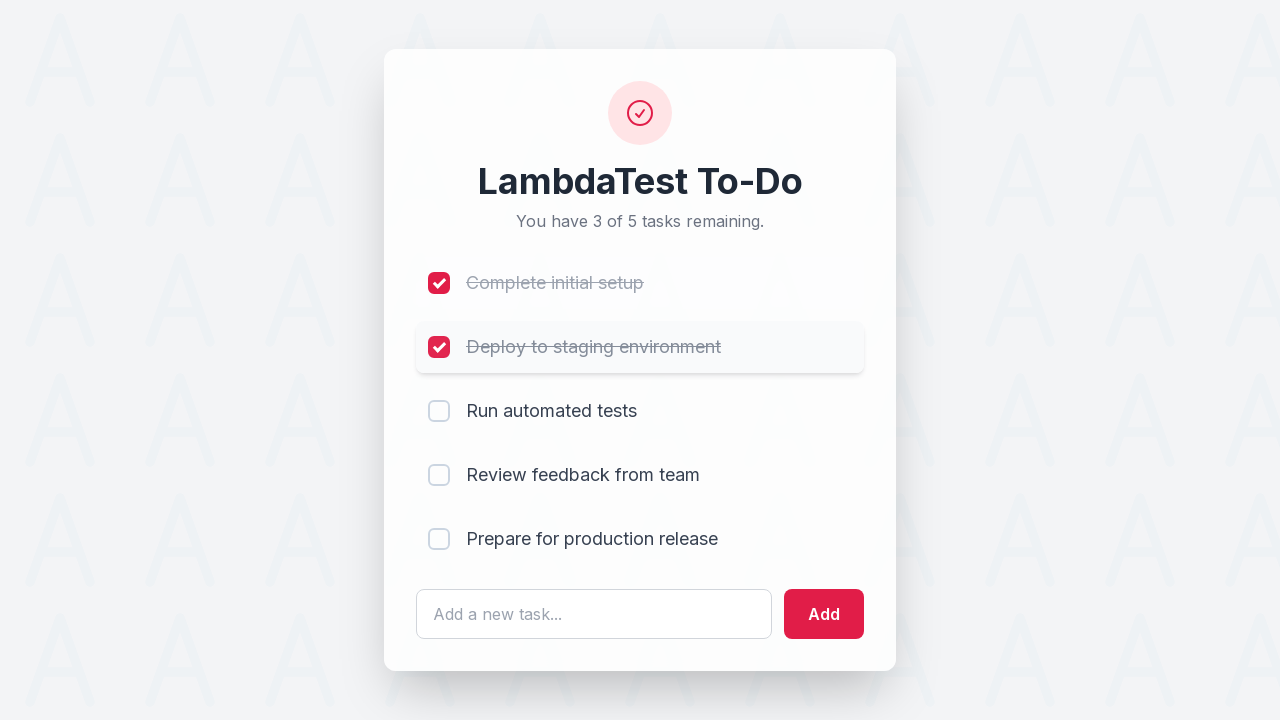

Checked third todo item (li3) at (439, 411) on input[name='li3']
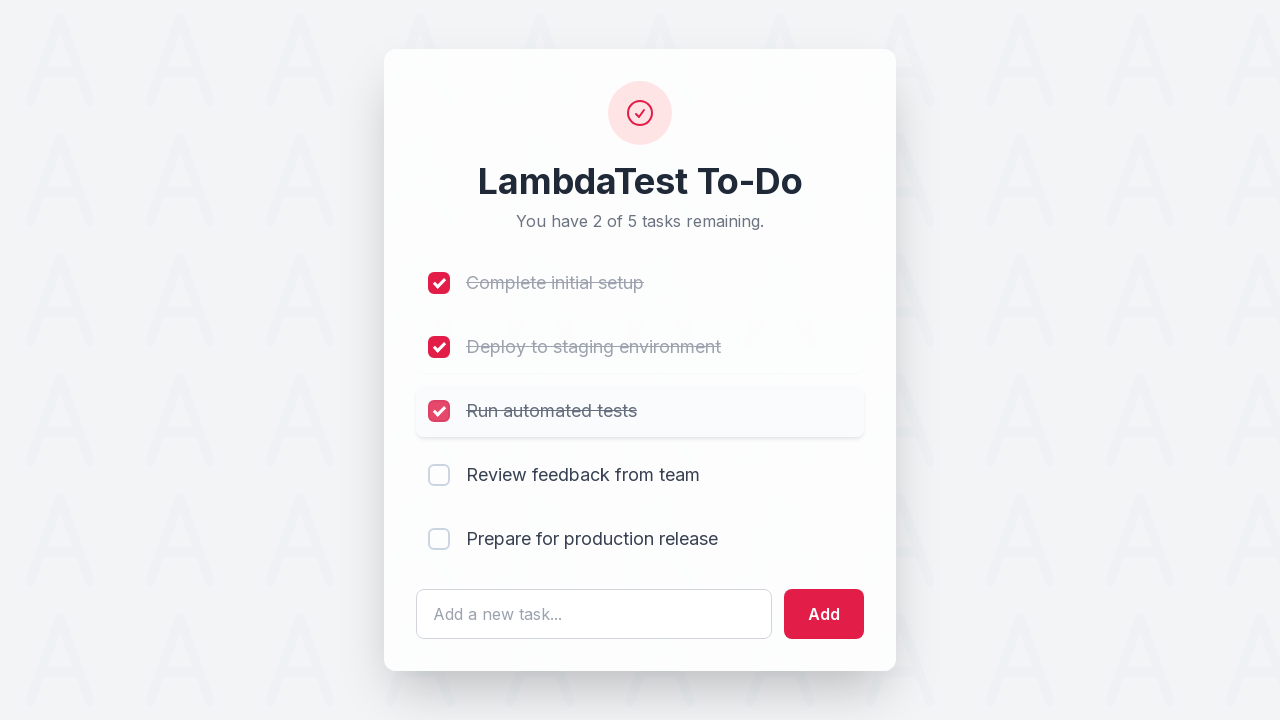

Checked fourth todo item (li4) at (439, 475) on input[name='li4']
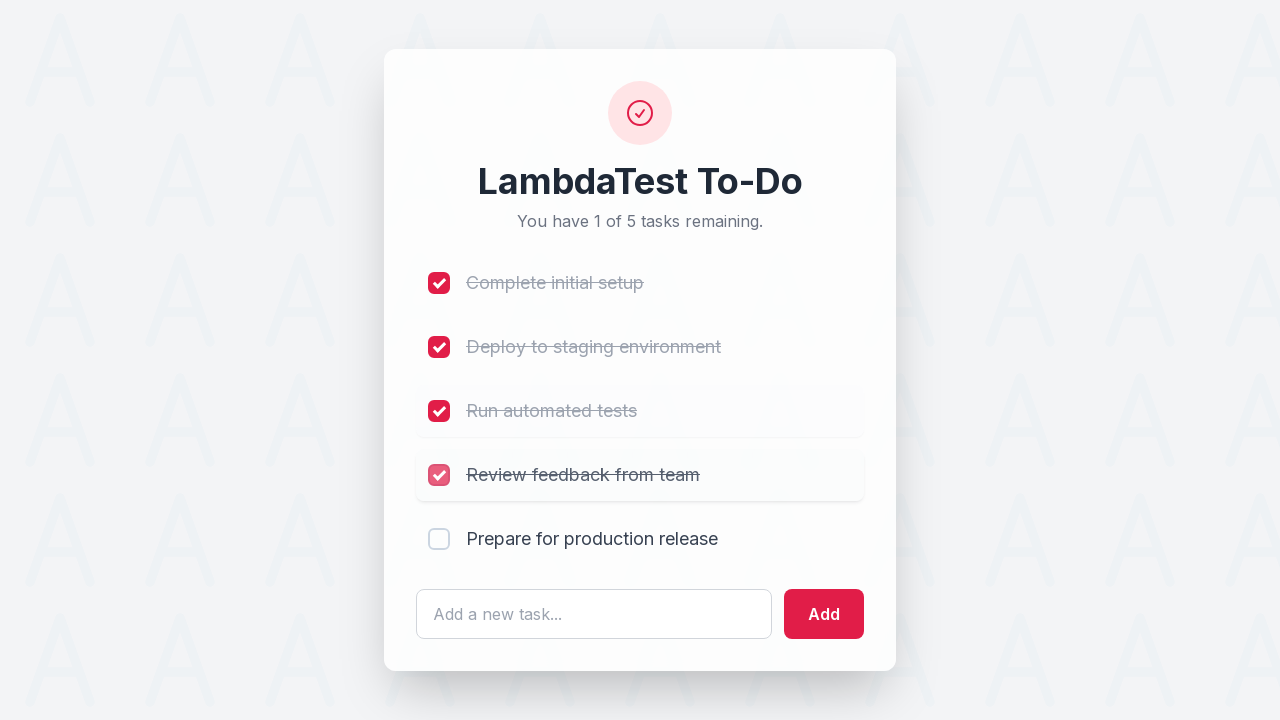

Filled todo input field with 'List Item 6' on #sampletodotext
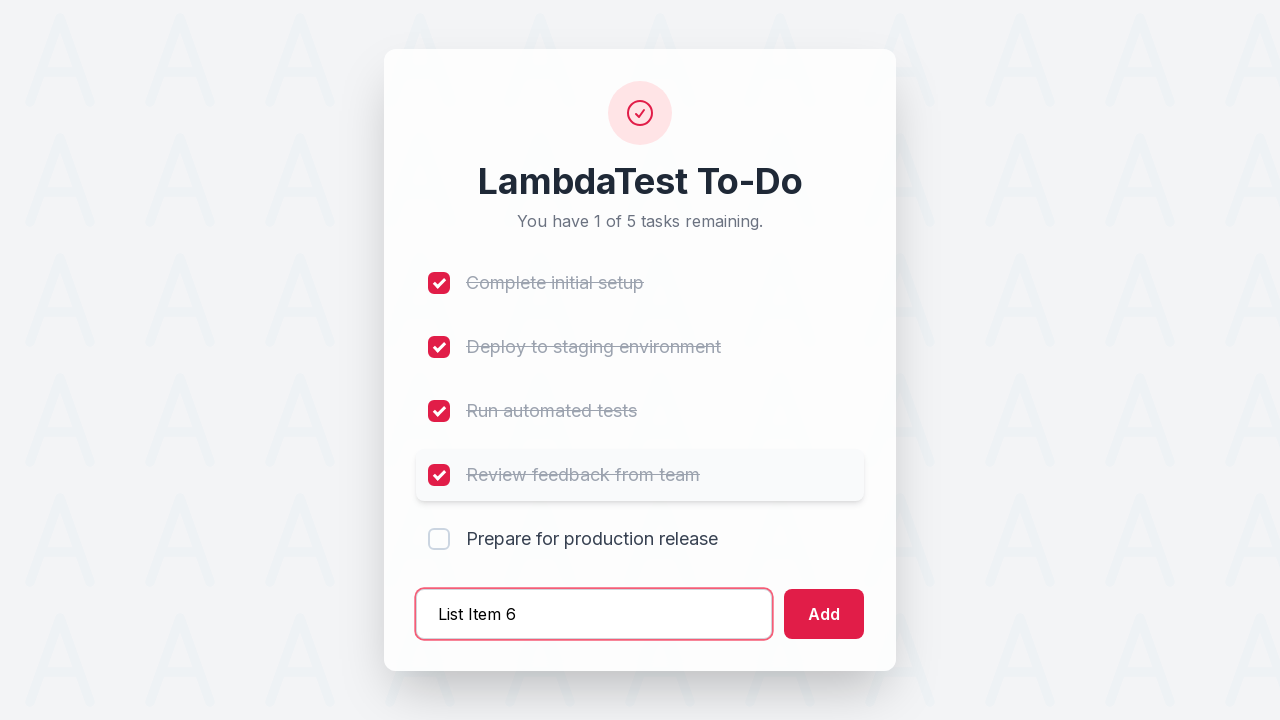

Clicked add button to add List Item 6 at (824, 614) on #addbutton
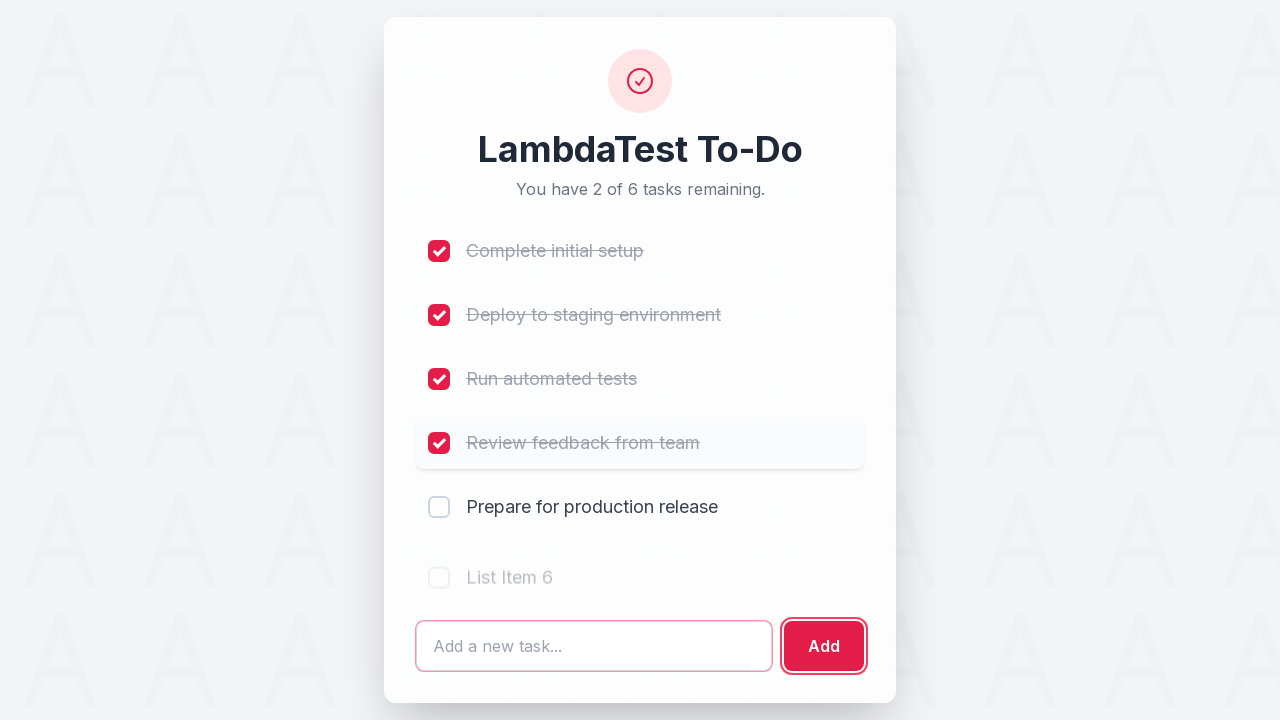

Filled todo input field with 'List Item 7' on #sampletodotext
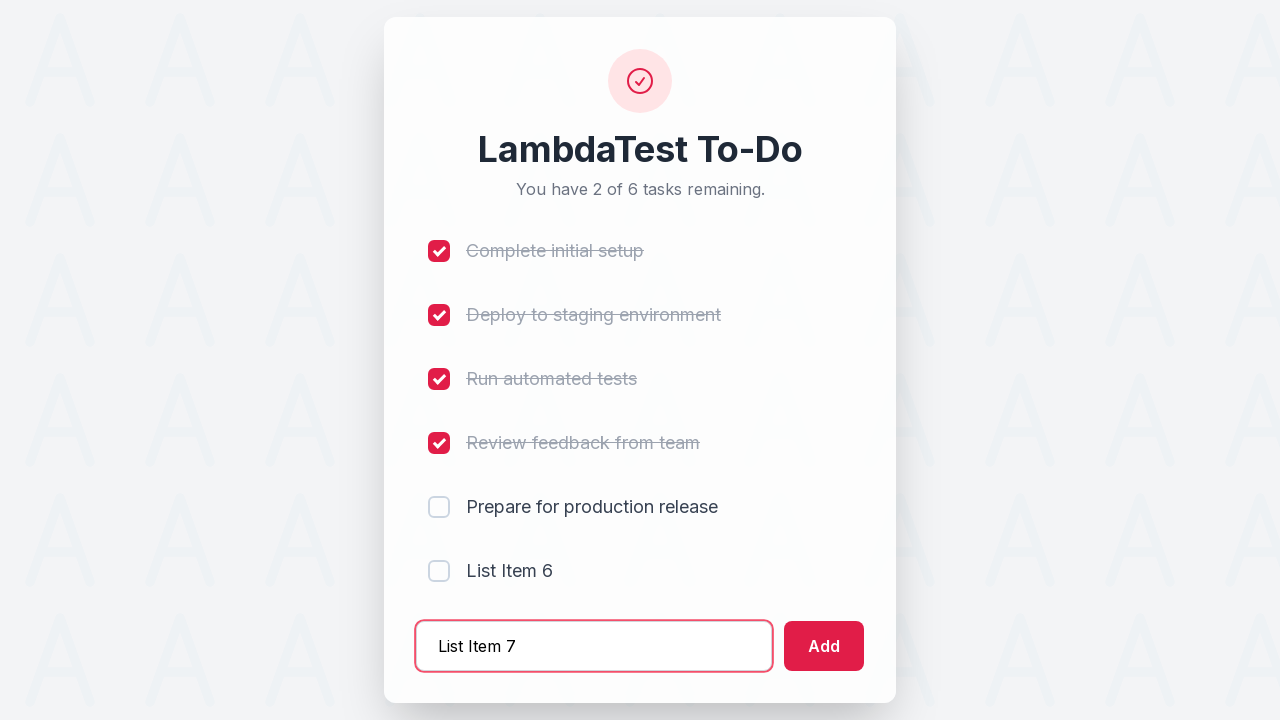

Clicked add button to add List Item 7 at (824, 646) on #addbutton
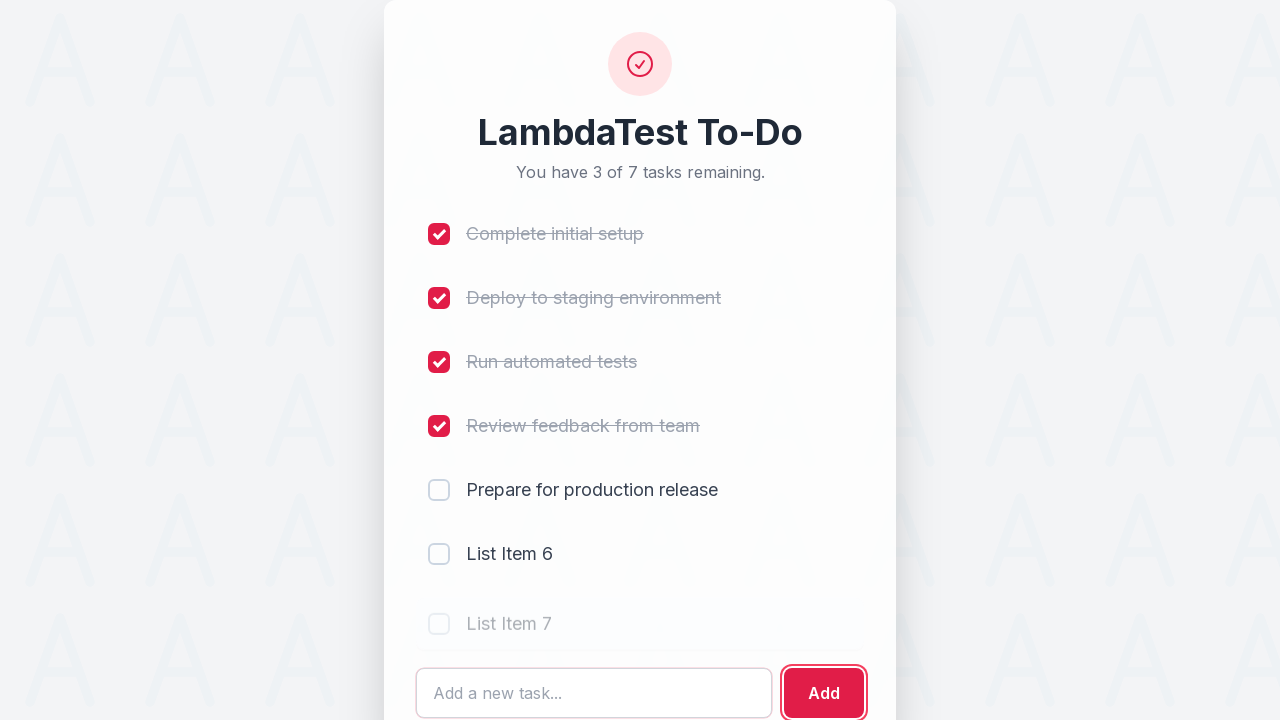

Filled todo input field with 'List Item 8' on #sampletodotext
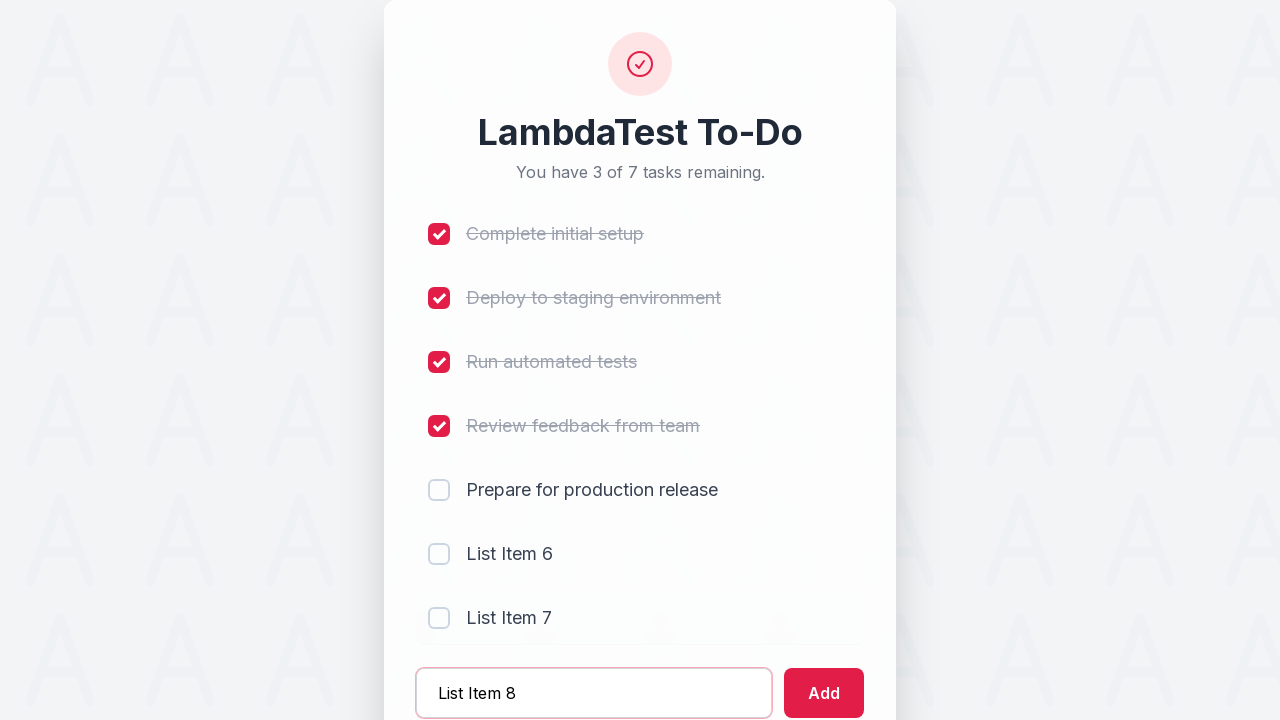

Clicked add button to add List Item 8 at (824, 693) on #addbutton
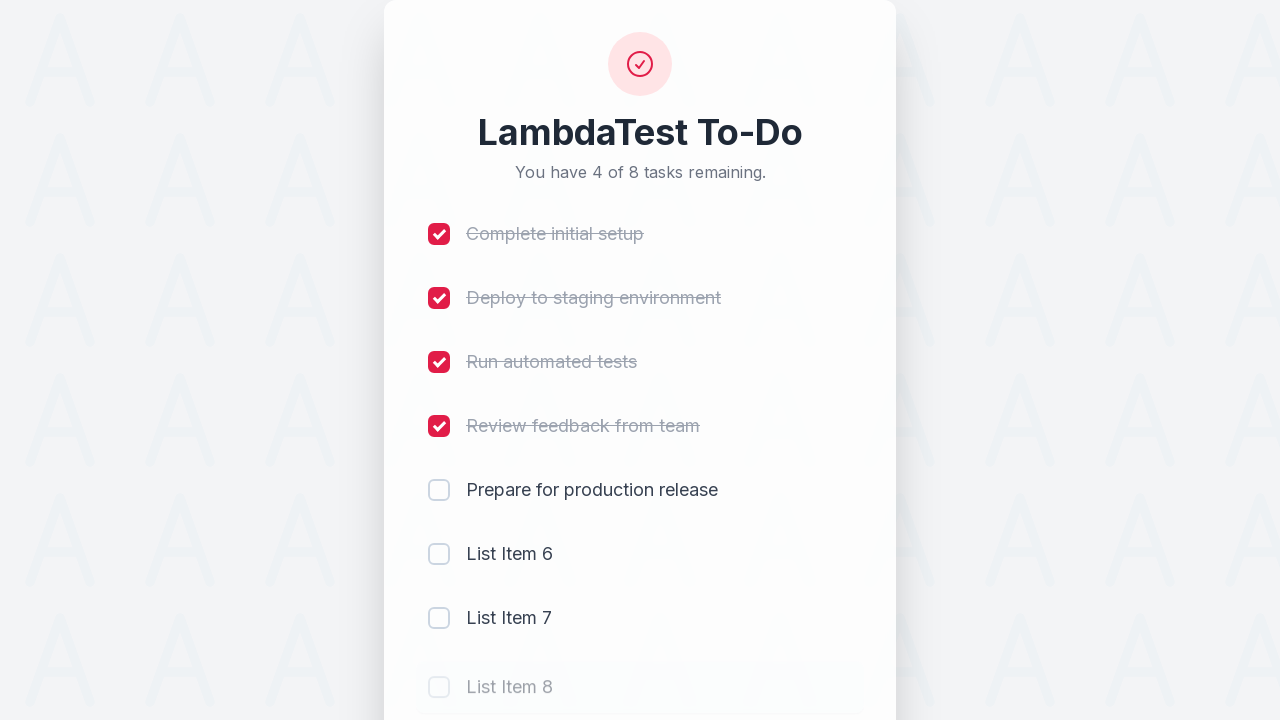

Unchecked first todo item (li1) at (439, 234) on input[name='li1']
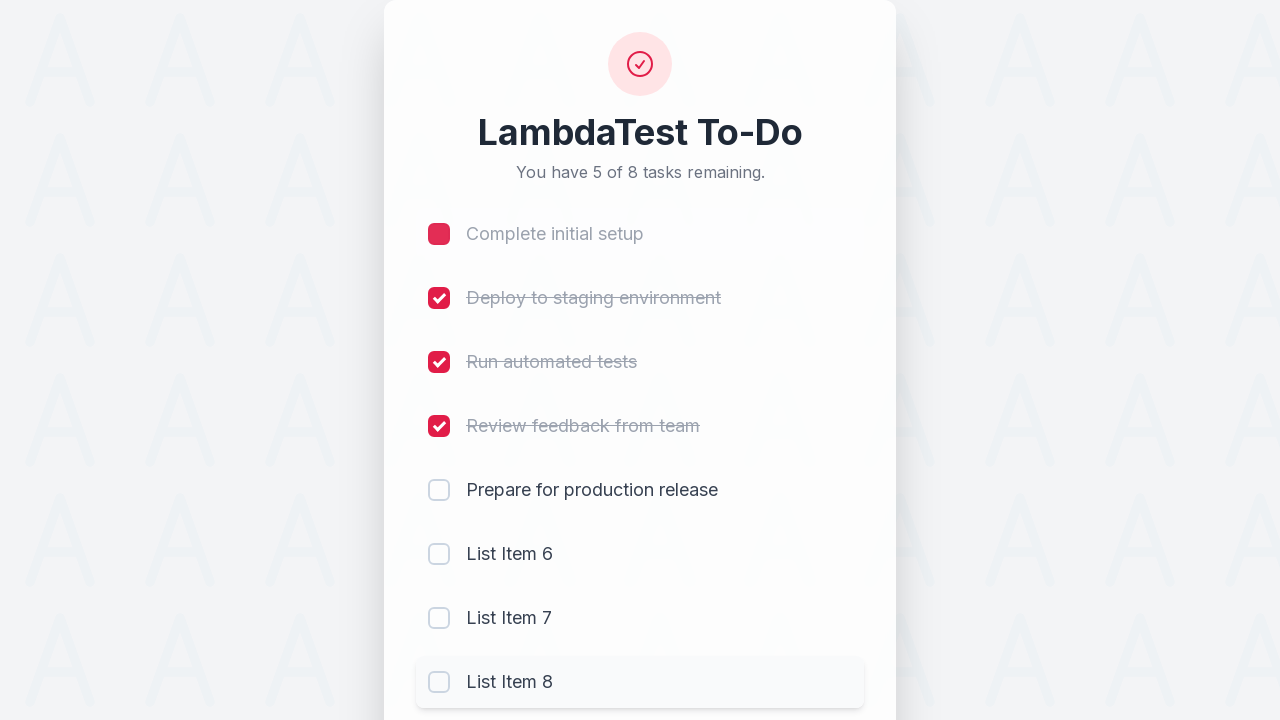

Unchecked third todo item (li3) at (439, 362) on input[name='li3']
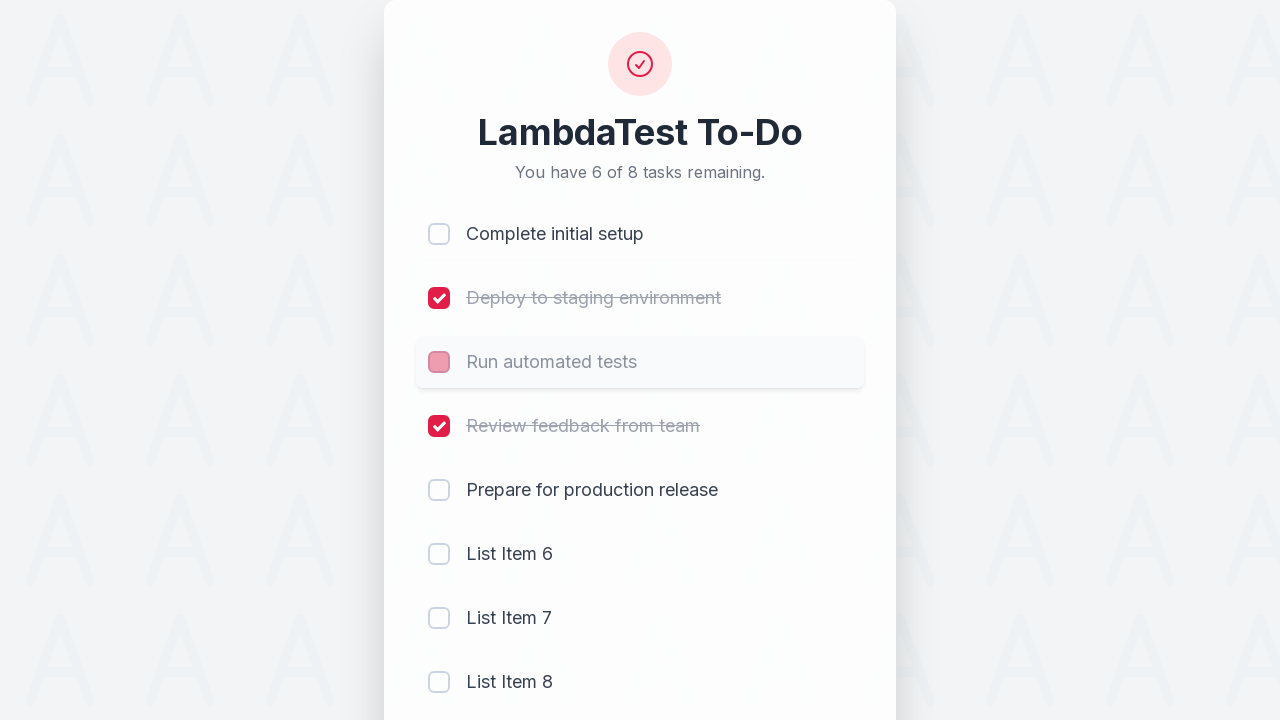

Checked seventh todo item (li7) at (439, 618) on input[name='li7']
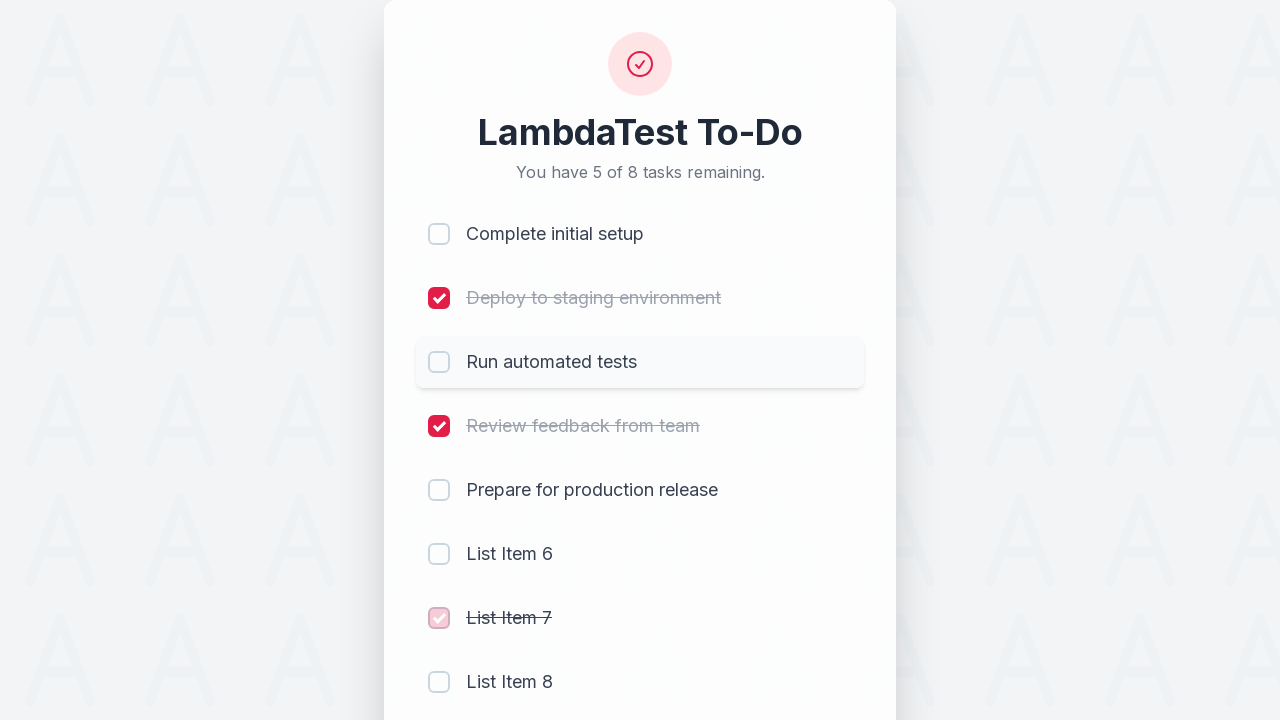

Checked eighth todo item (li8) at (439, 682) on input[name='li8']
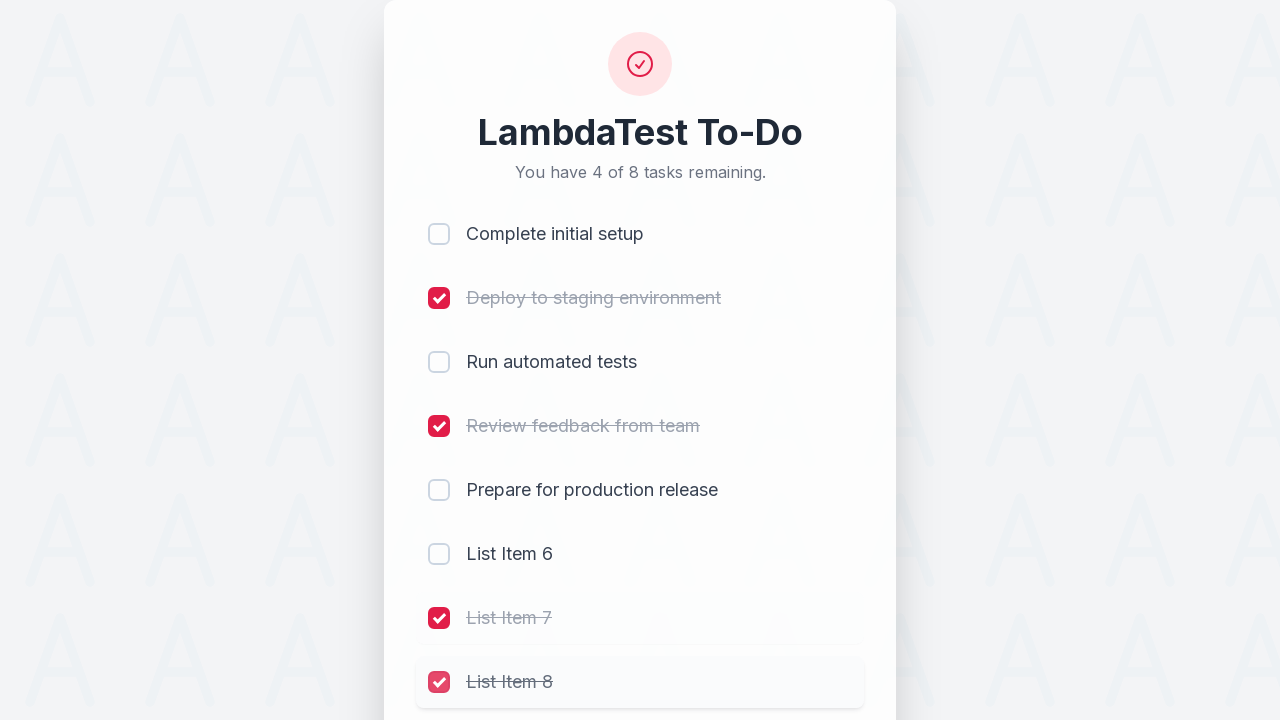

Filled todo input field with 'Get Taste of Lambda and Stick to It' on #sampletodotext
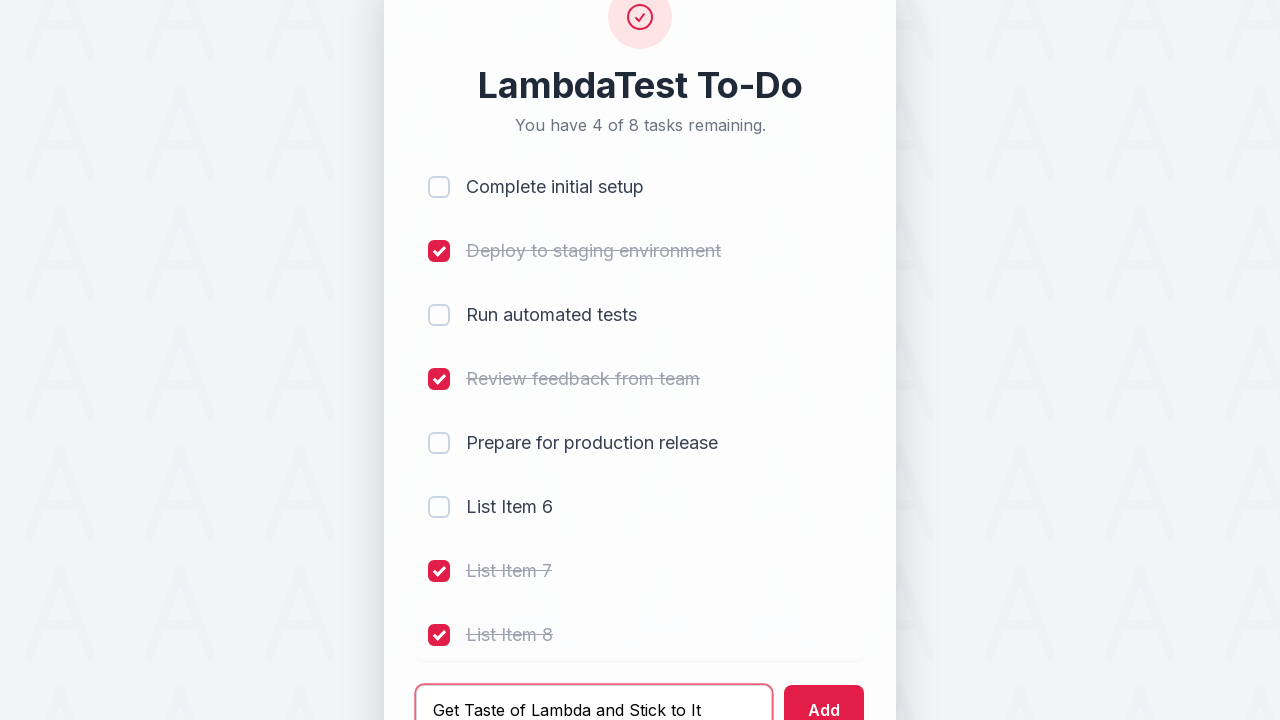

Clicked add button to add final todo item at (824, 695) on #addbutton
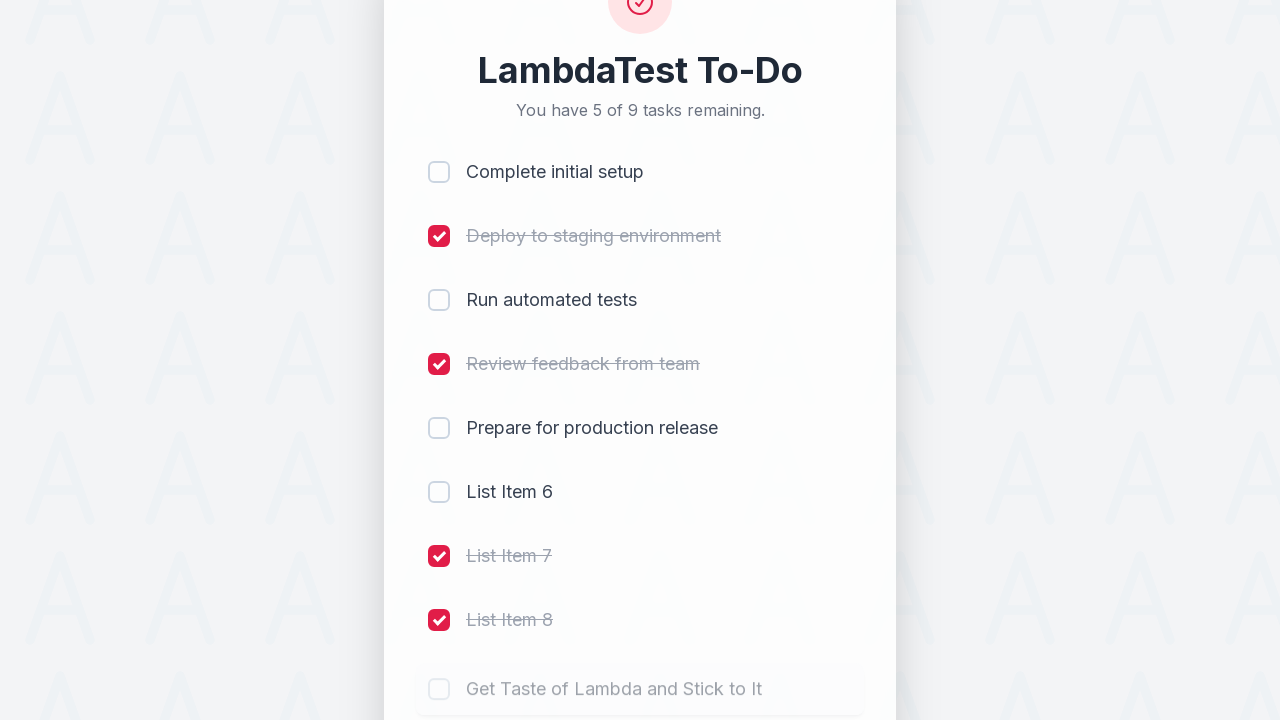

Checked ninth todo item (li9) at (439, 684) on input[name='li9']
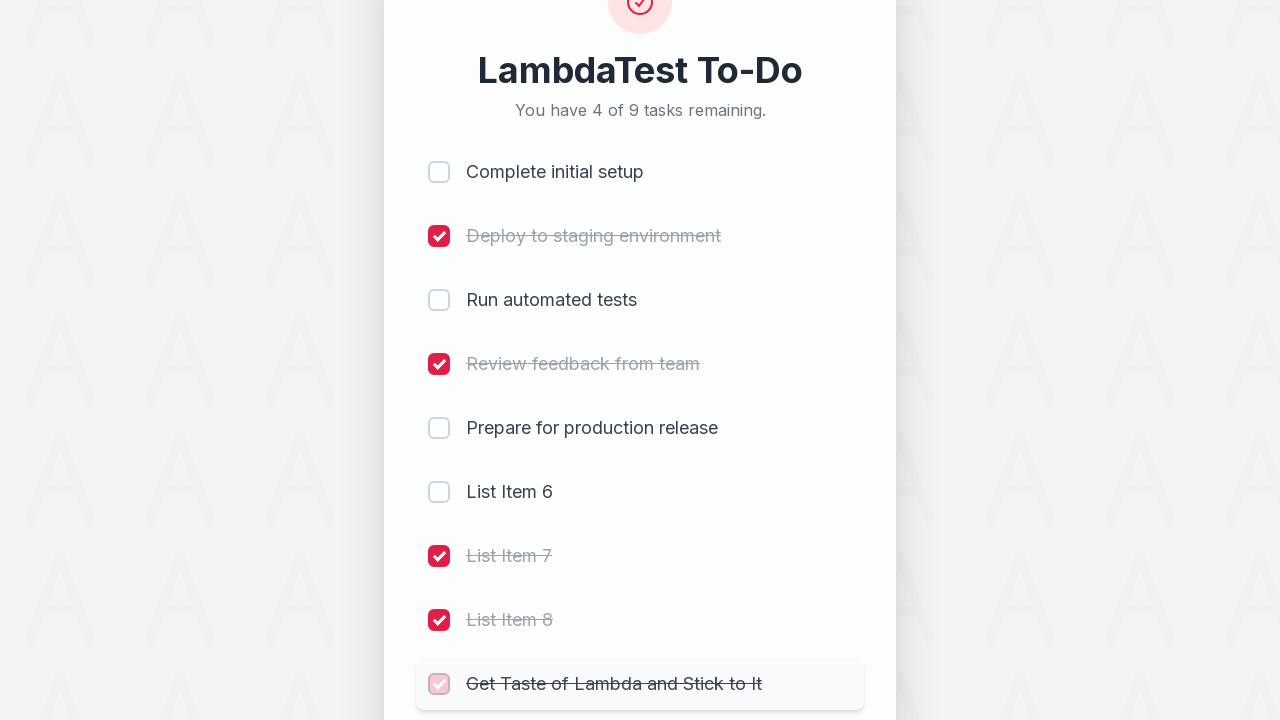

Verified the ninth todo item is present in the list
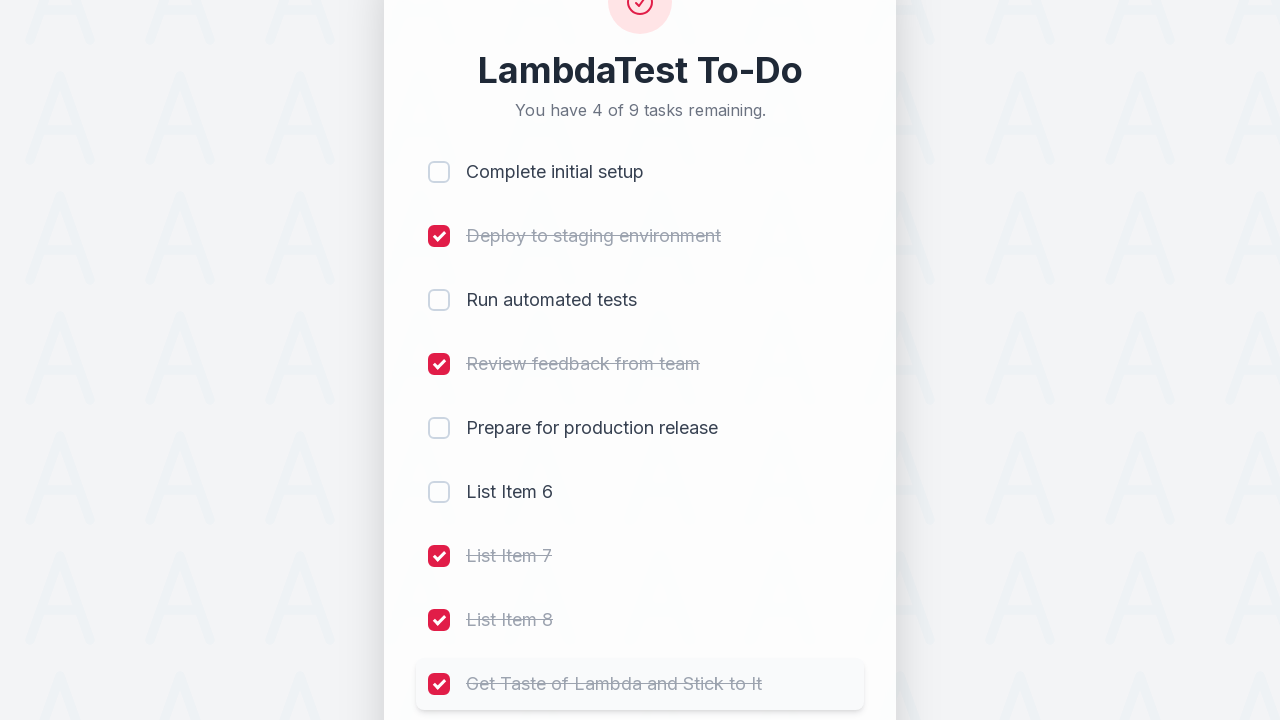

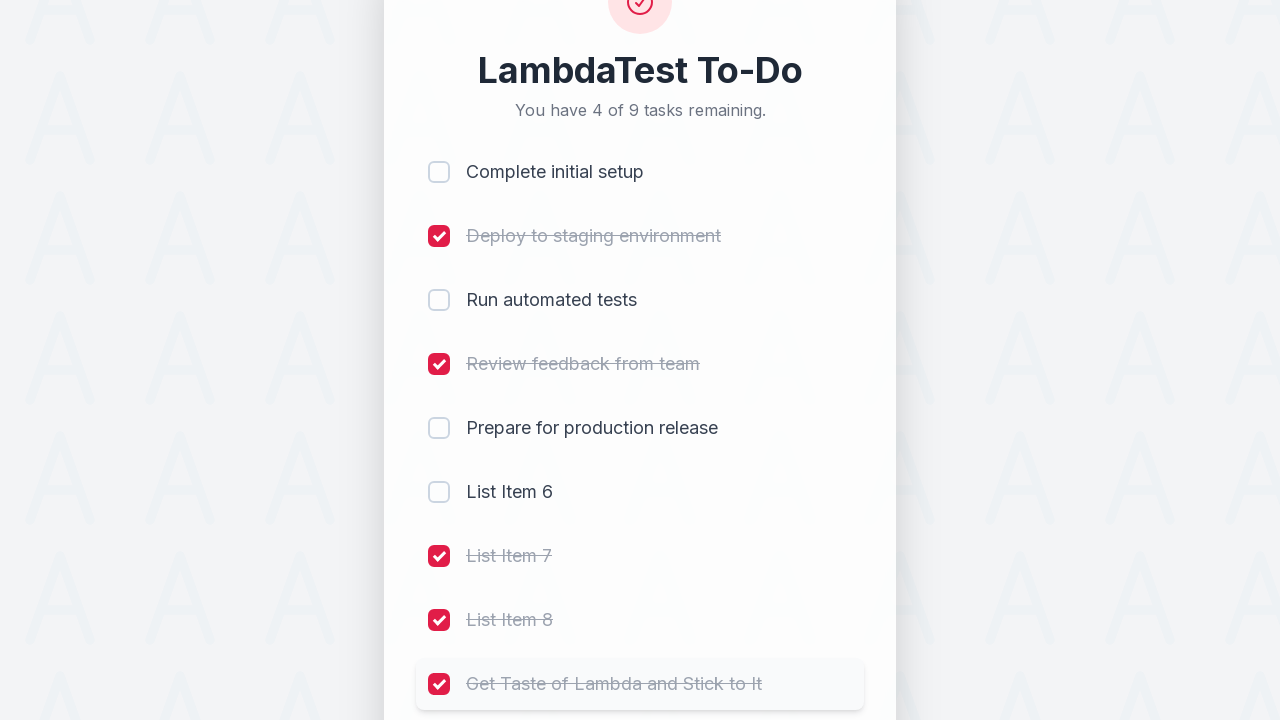